Tests the address search removal form by filling in personal information fields (first name, last name, email, address, city, state, zip code) and submitting the form

Starting URL: https://www.addresssearch.com/remove-info.php

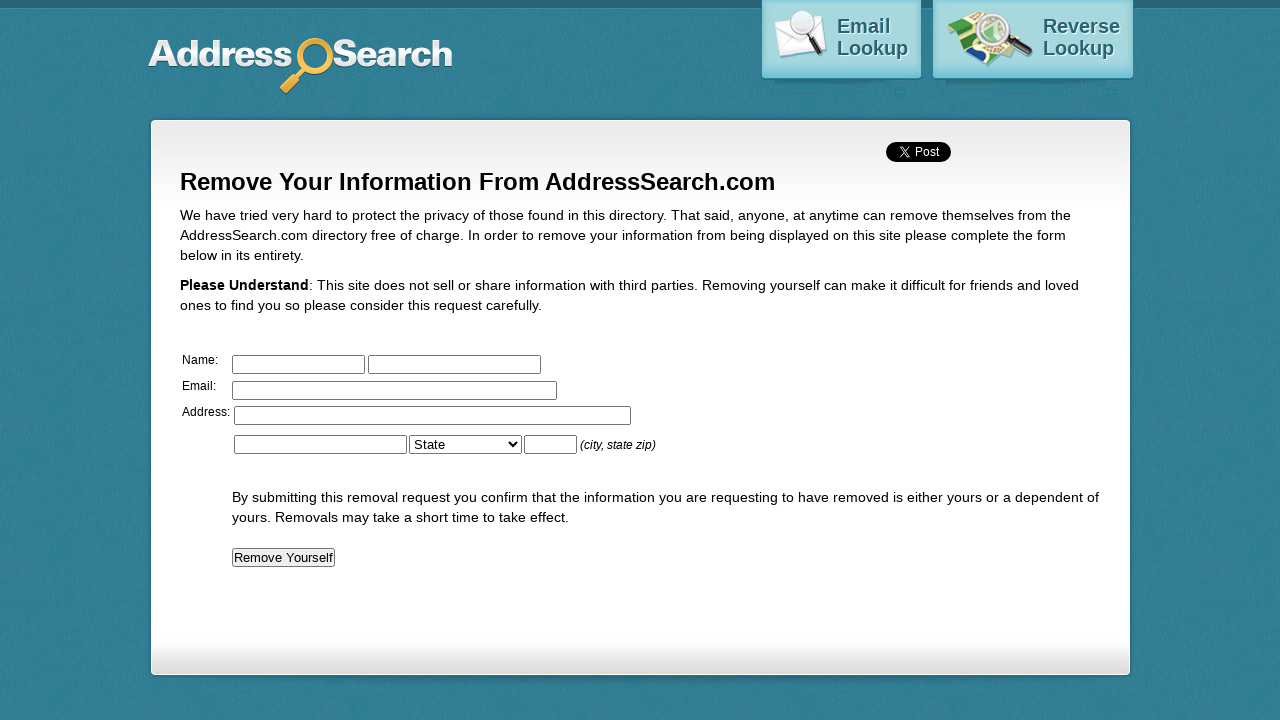

Filled first name field with 'Marcus' on //*[@id="body_container"]/div[1]/div/form/table/tbody/tr[1]/td[2]/input[1]
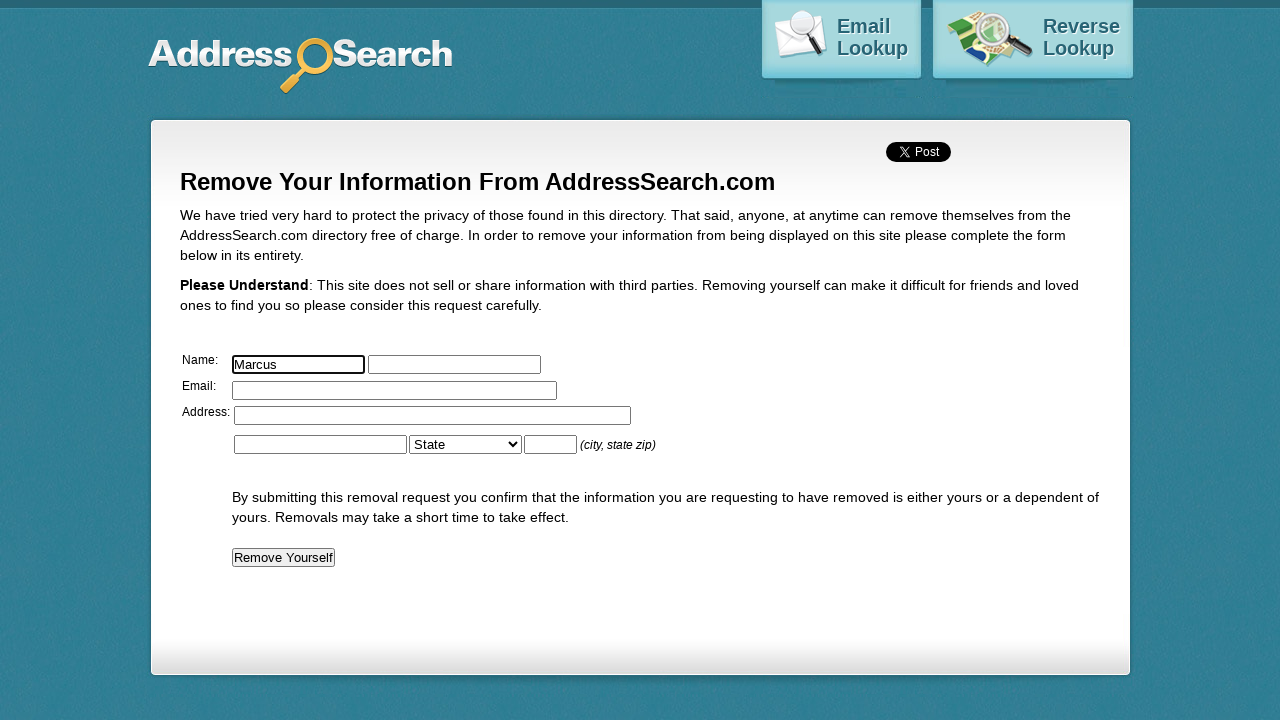

Filled last name field with 'Thompson' on //*[@id="body_container"]/div[1]/div/form/table/tbody/tr[1]/td[2]/input[2]
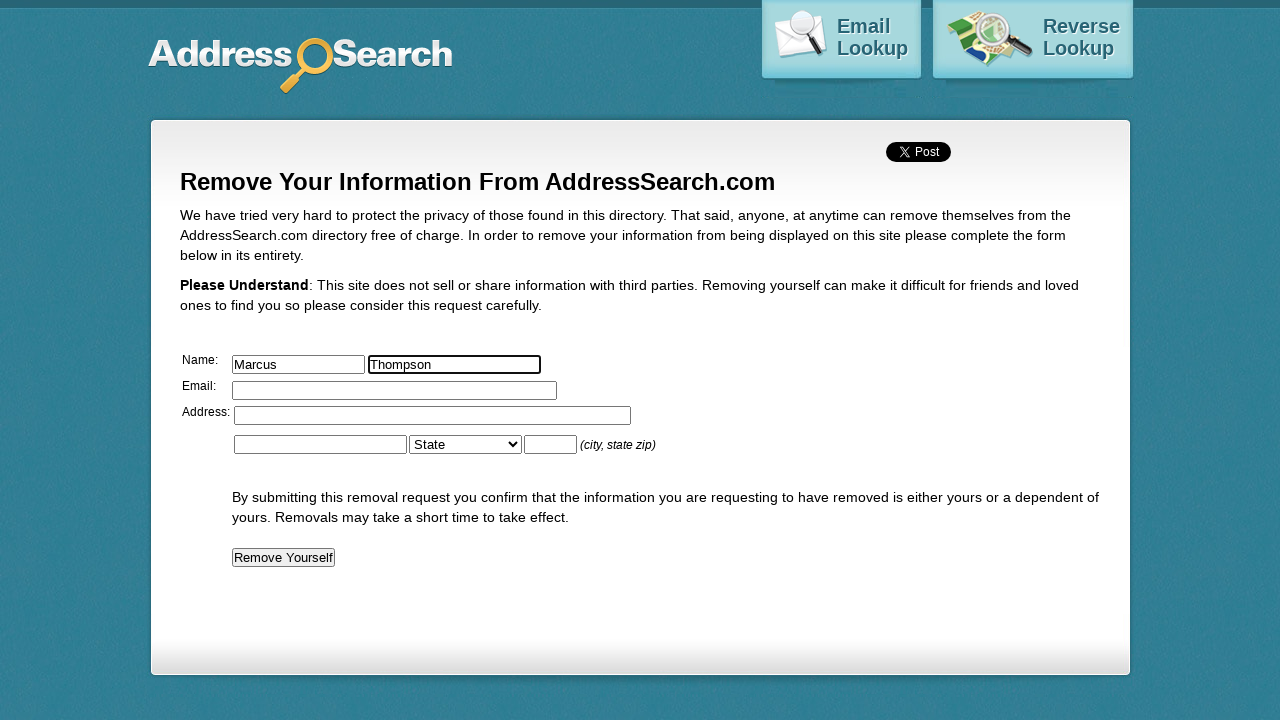

Filled email field with 'marcus.thompson@example.com' on //*[@id="body_container"]/div[1]/div/form/table/tbody/tr[2]/td[2]/input
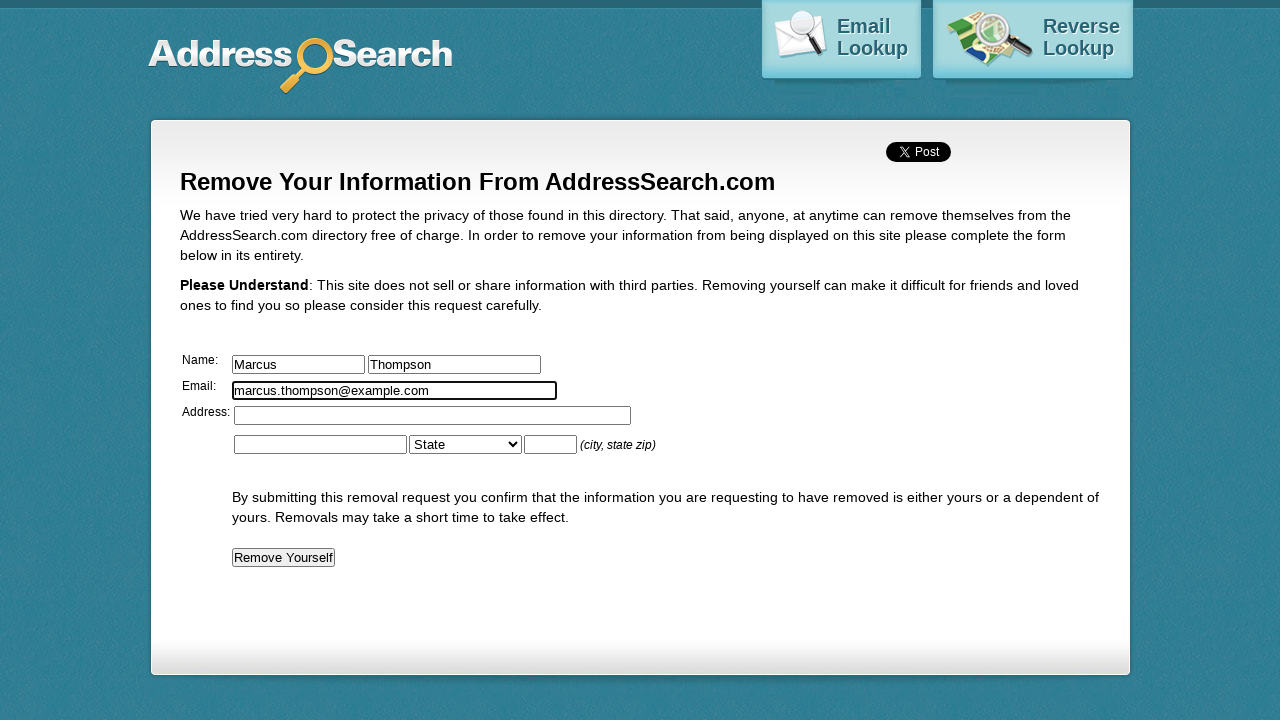

Filled address field with '2847 Oak Valley Lane' on #address1
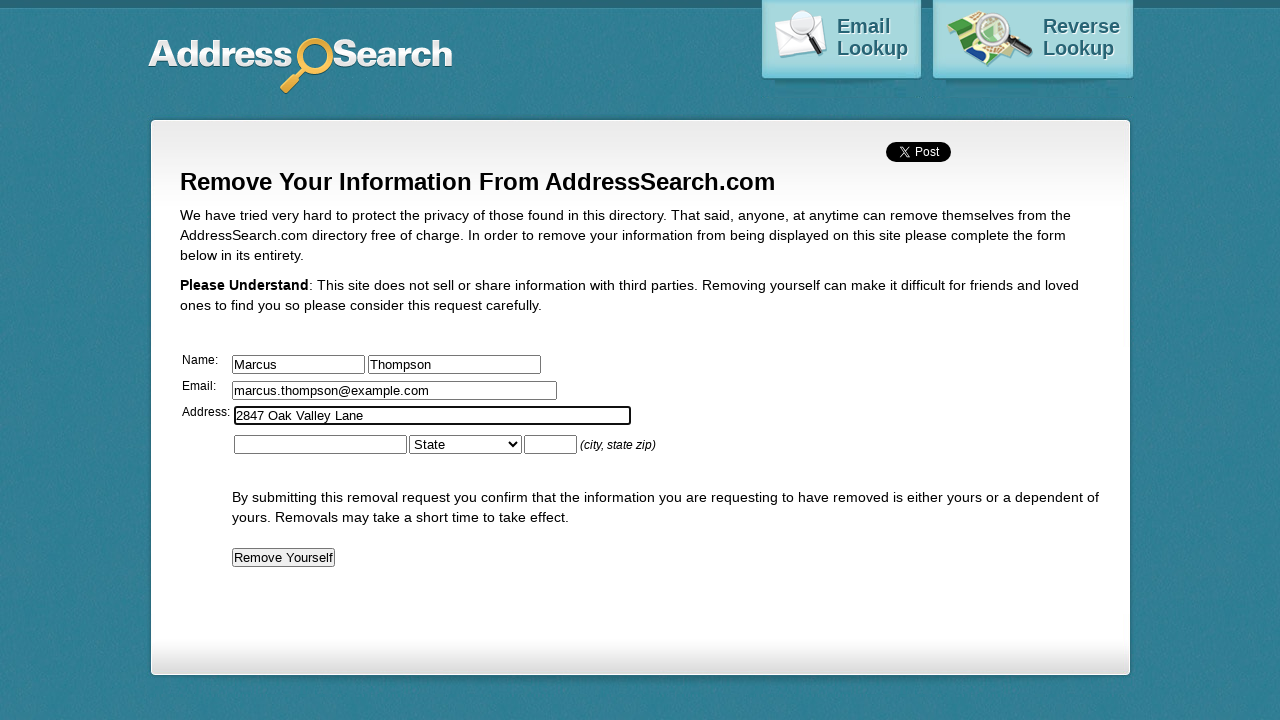

Filled city field with 'San Diego' on #city
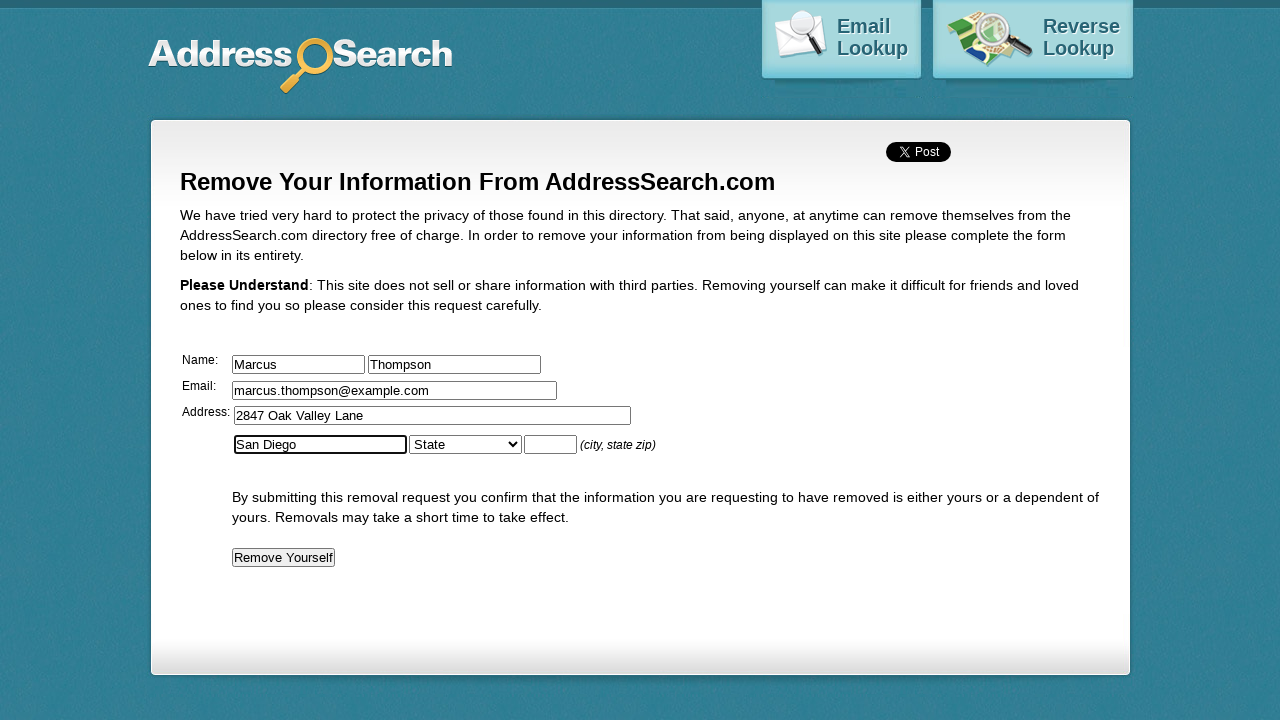

Filled zip code field with '92101' on //*[@id="body_container"]/div[1]/div/form/table/tbody/tr[3]/td[2]/table/tbody/tr
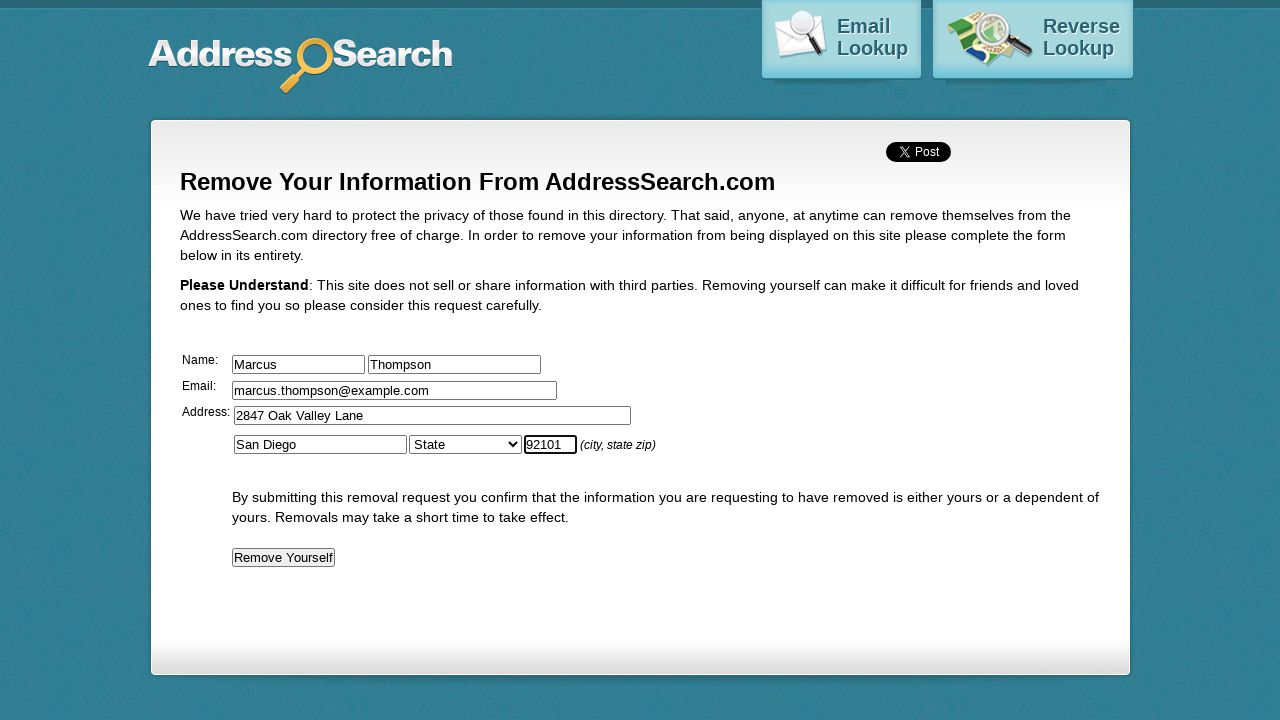

Selected 'California' from state dropdown on select[name='state']
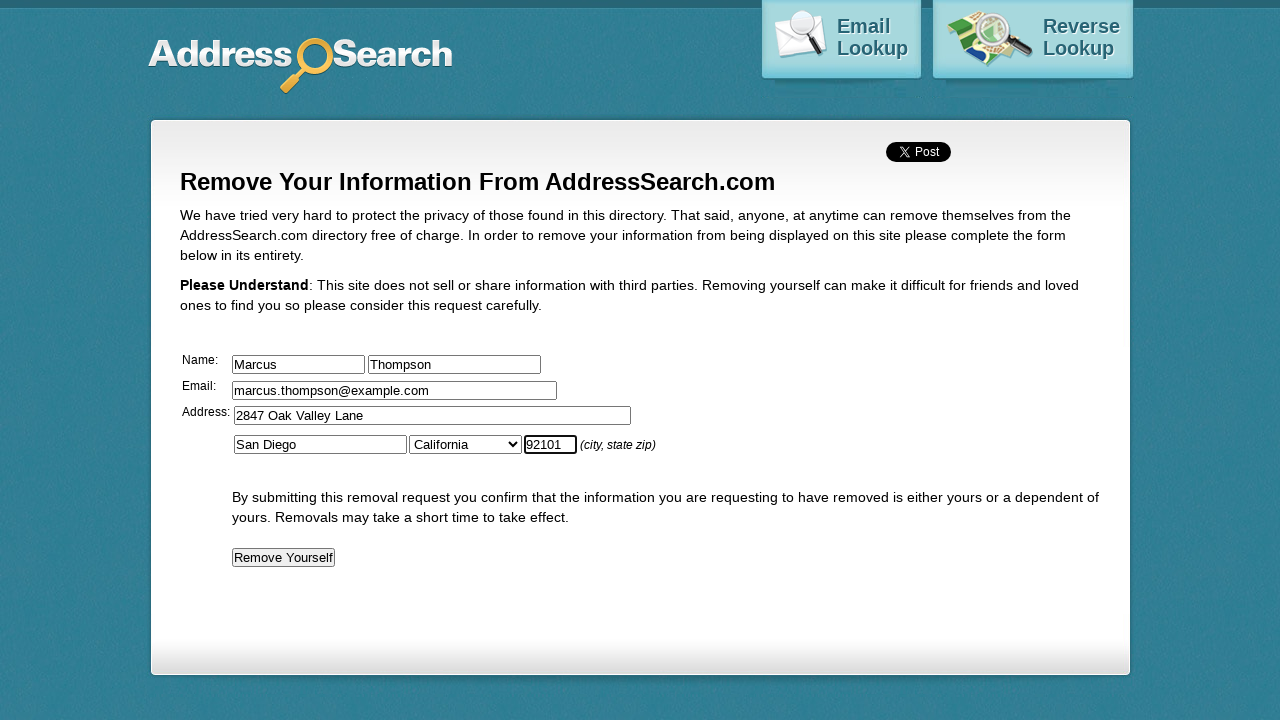

Clicked submit button to submit address removal form at (283, 558) on xpath=//*[@id="body_container"]/div[1]/div/form/table/tbody/tr[4]/td[2]/input
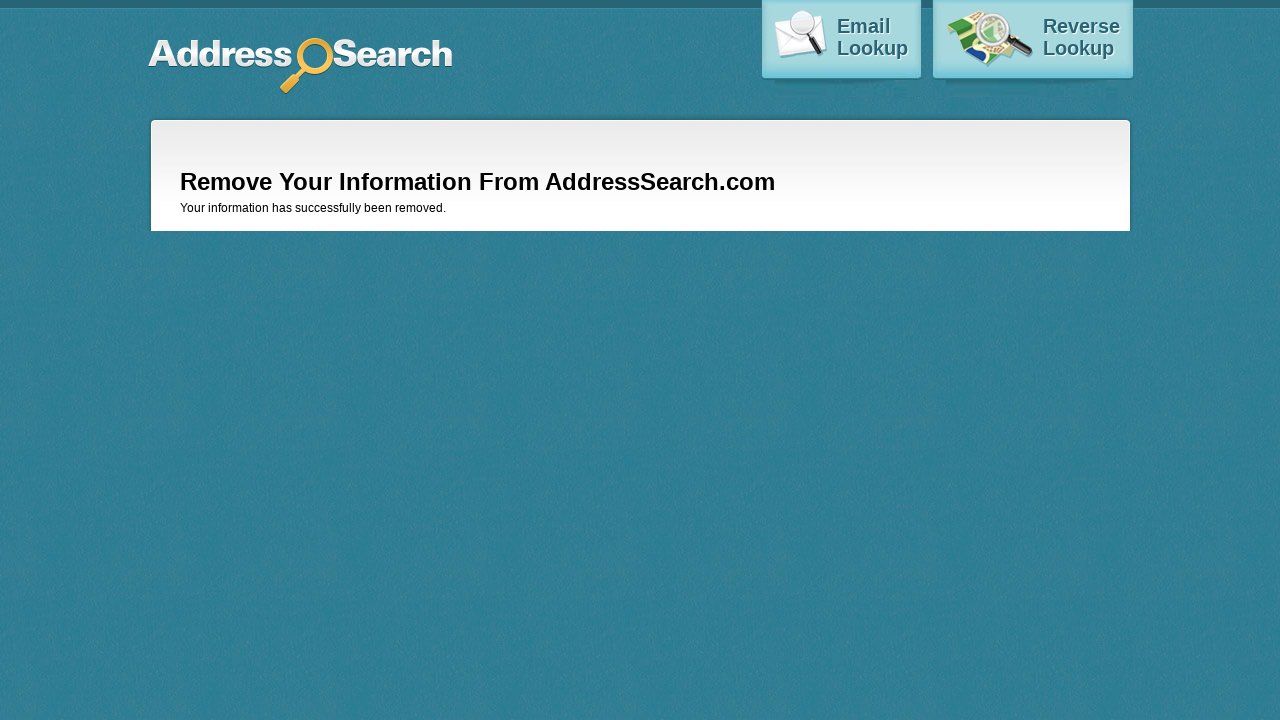

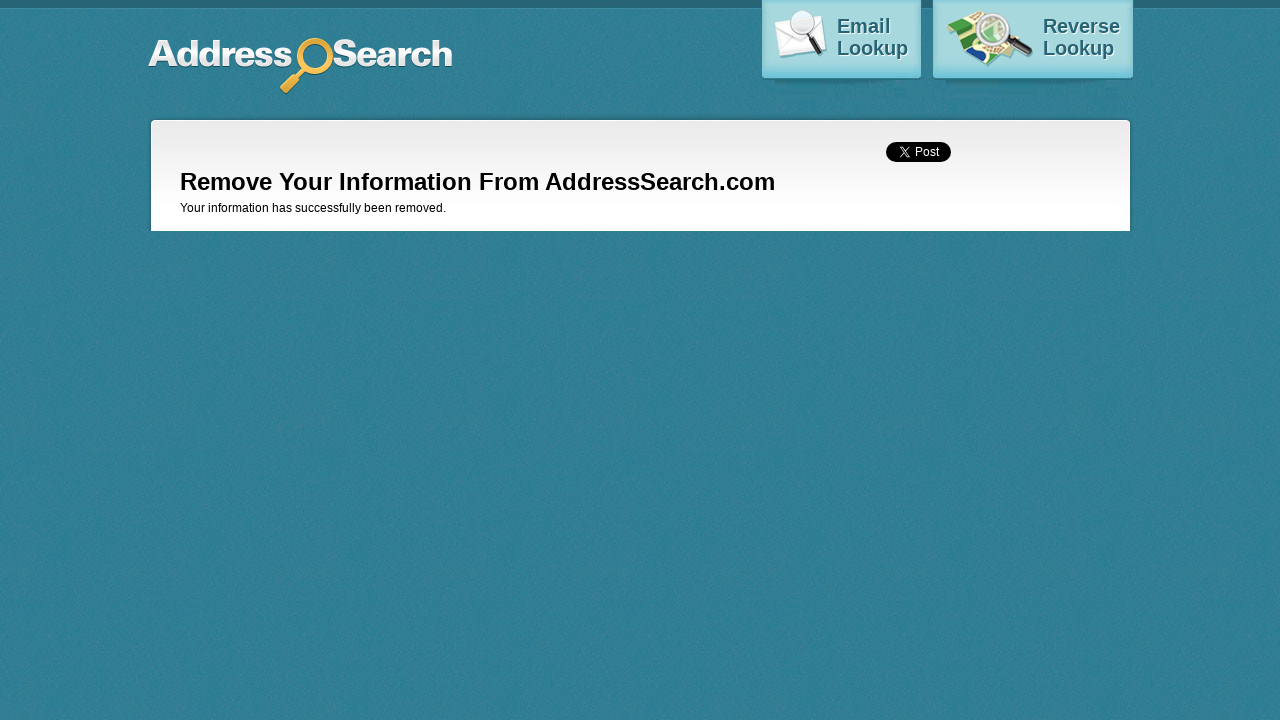